Tests checkbox functionality by verifying the checked state of checkboxes on a page

Starting URL: http://the-internet.herokuapp.com/checkboxes

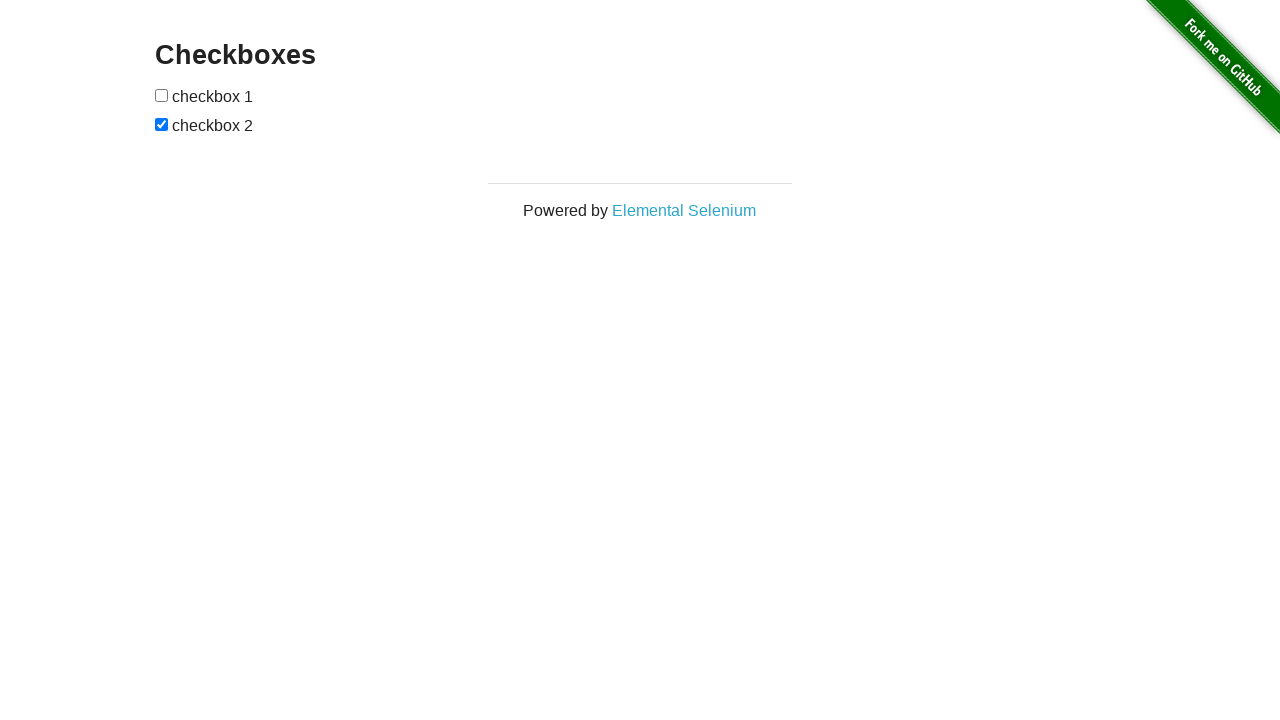

Located all checkboxes on the page
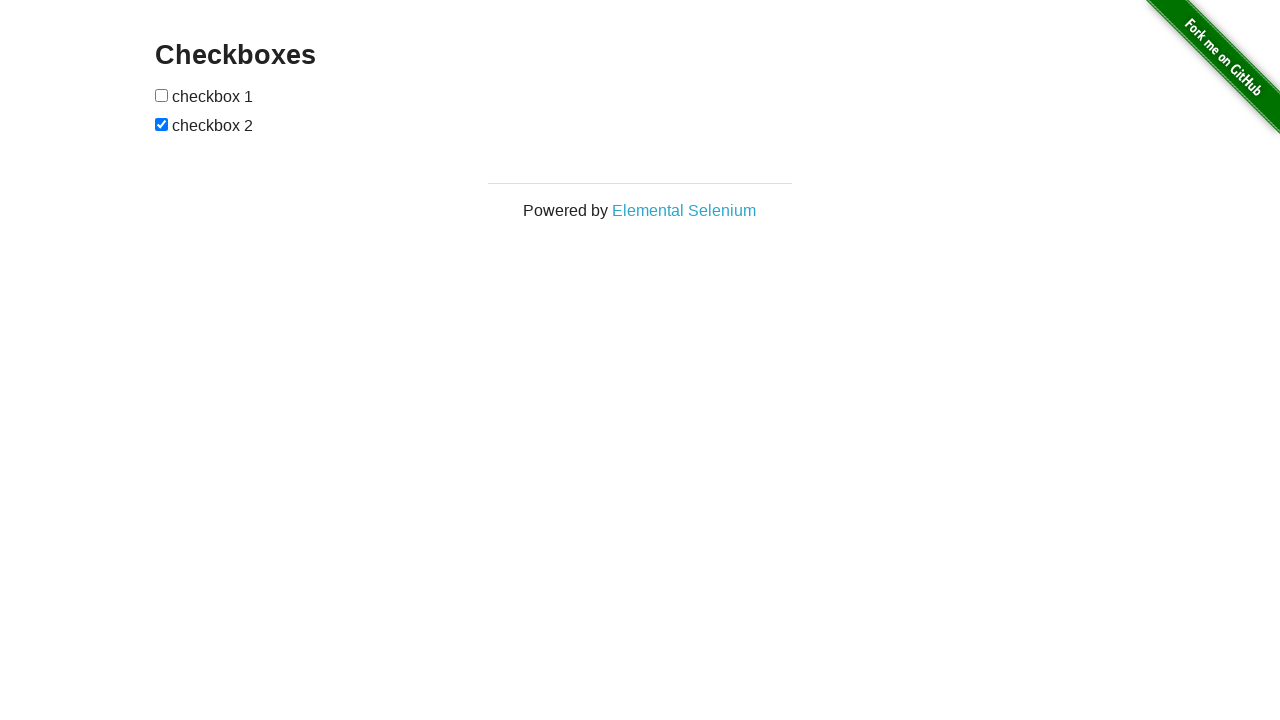

Verified that checkboxes are present on the page
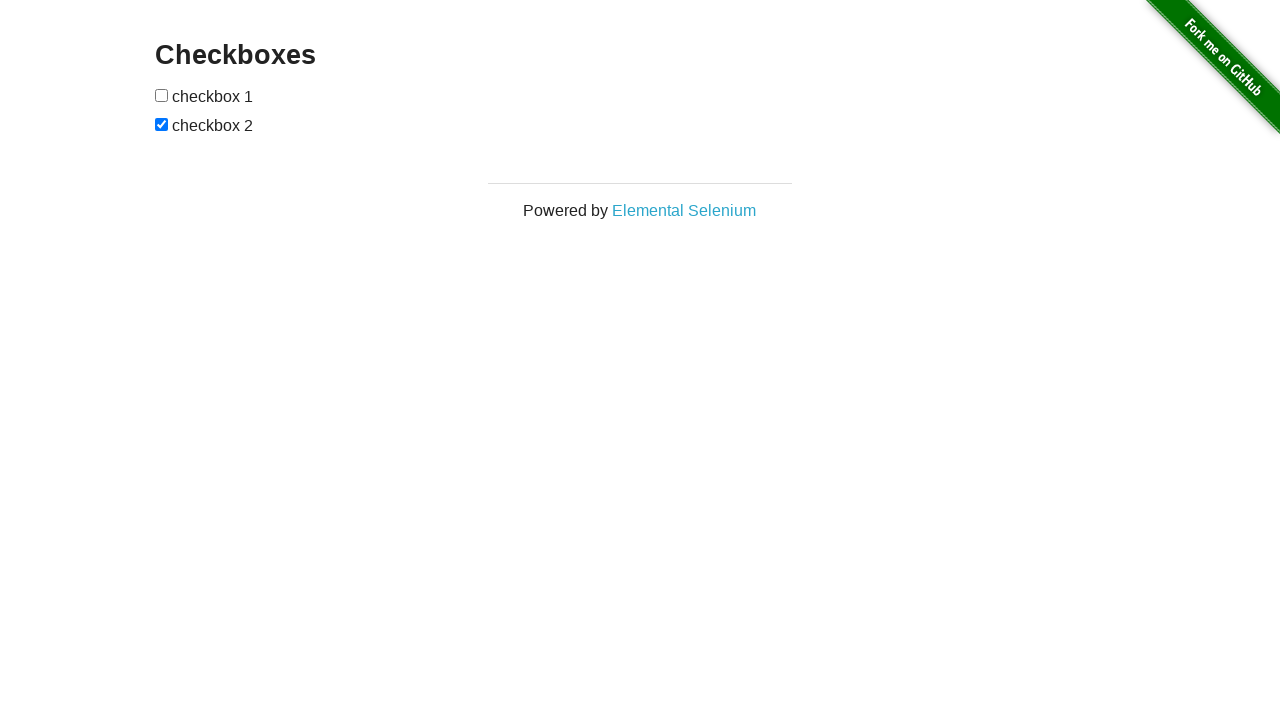

Checked the state of the last checkbox
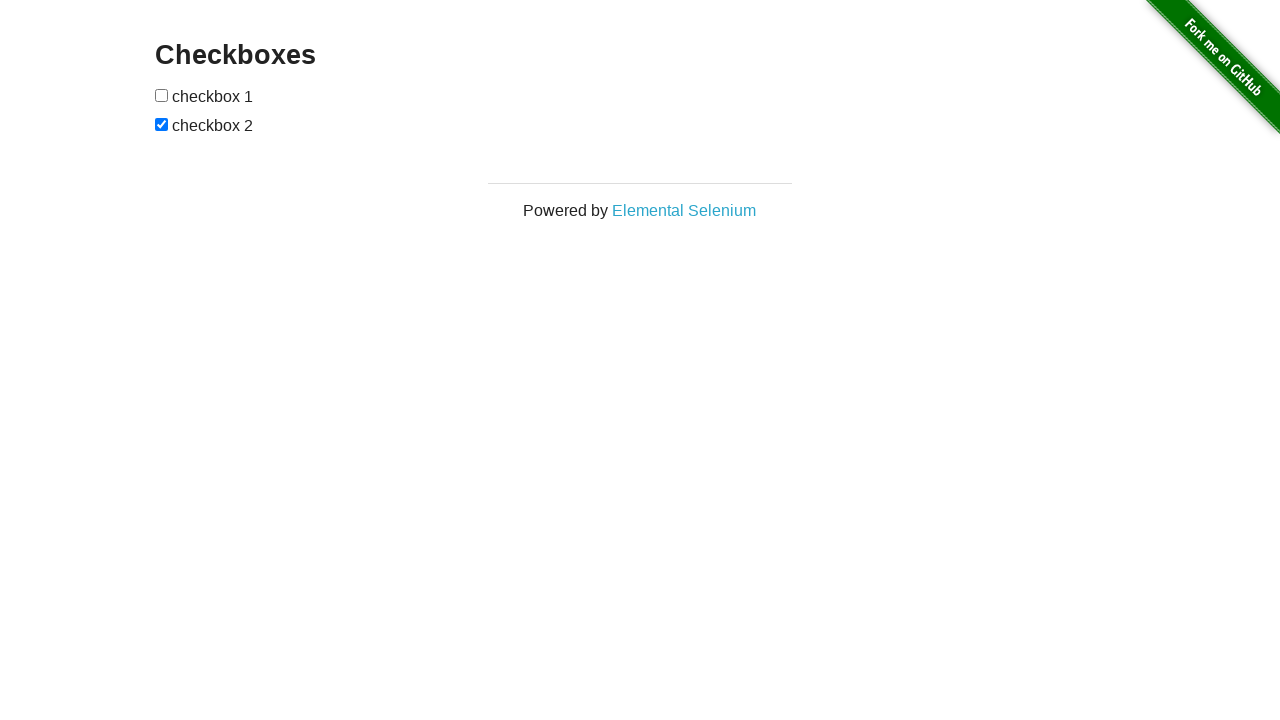

Verified that the last checkbox is checked by default
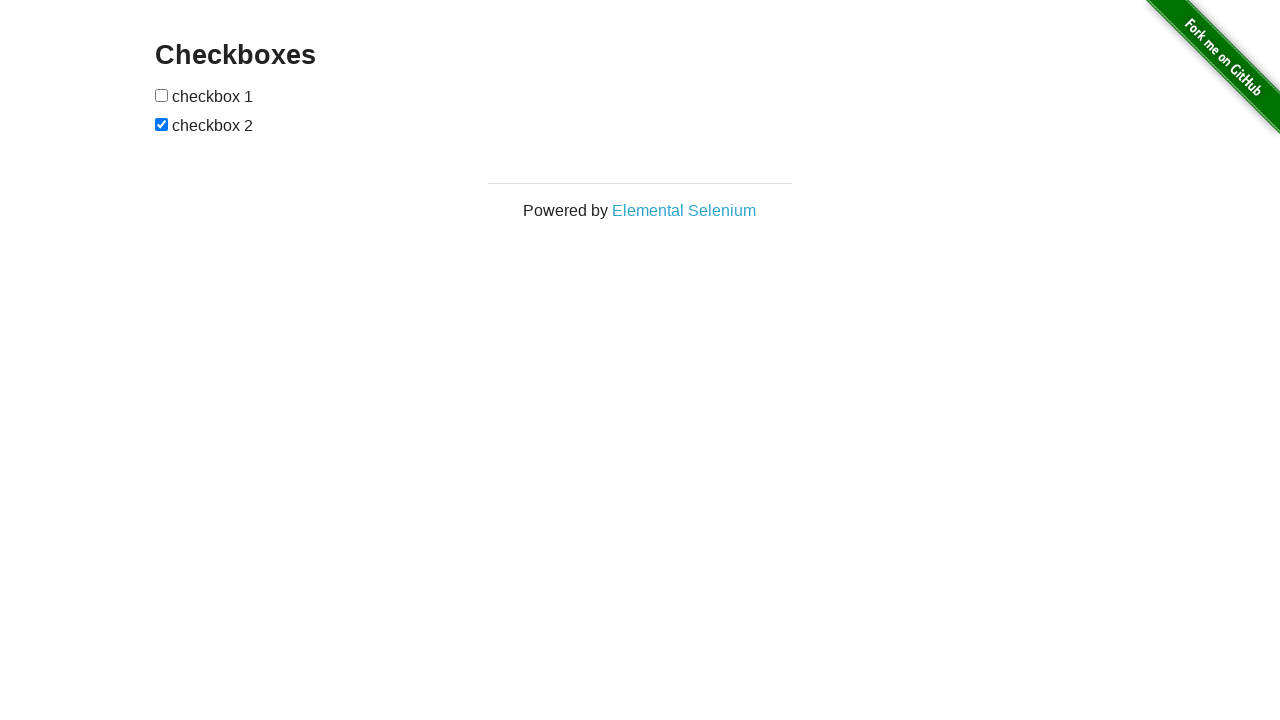

Checked the state of the first checkbox
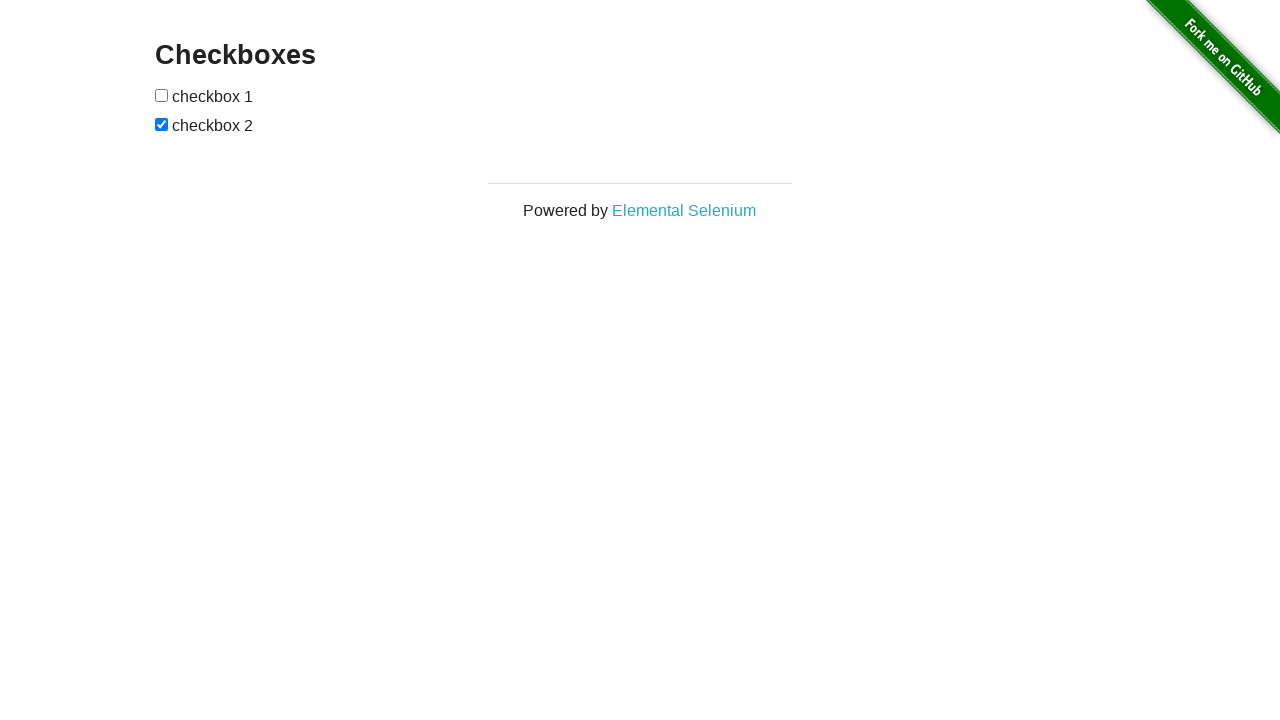

Verified that the first checkbox is unchecked by default
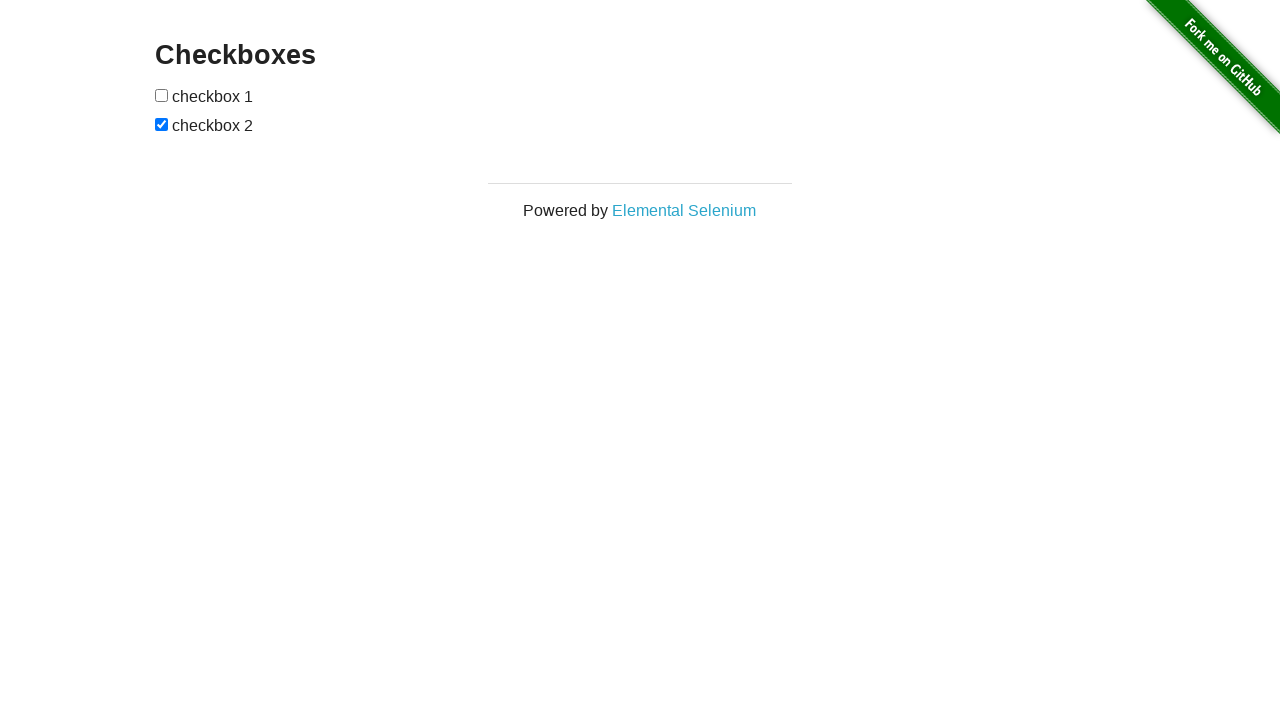

Clicked the first checkbox to check it at (162, 95) on input[type="checkbox"] >> nth=0
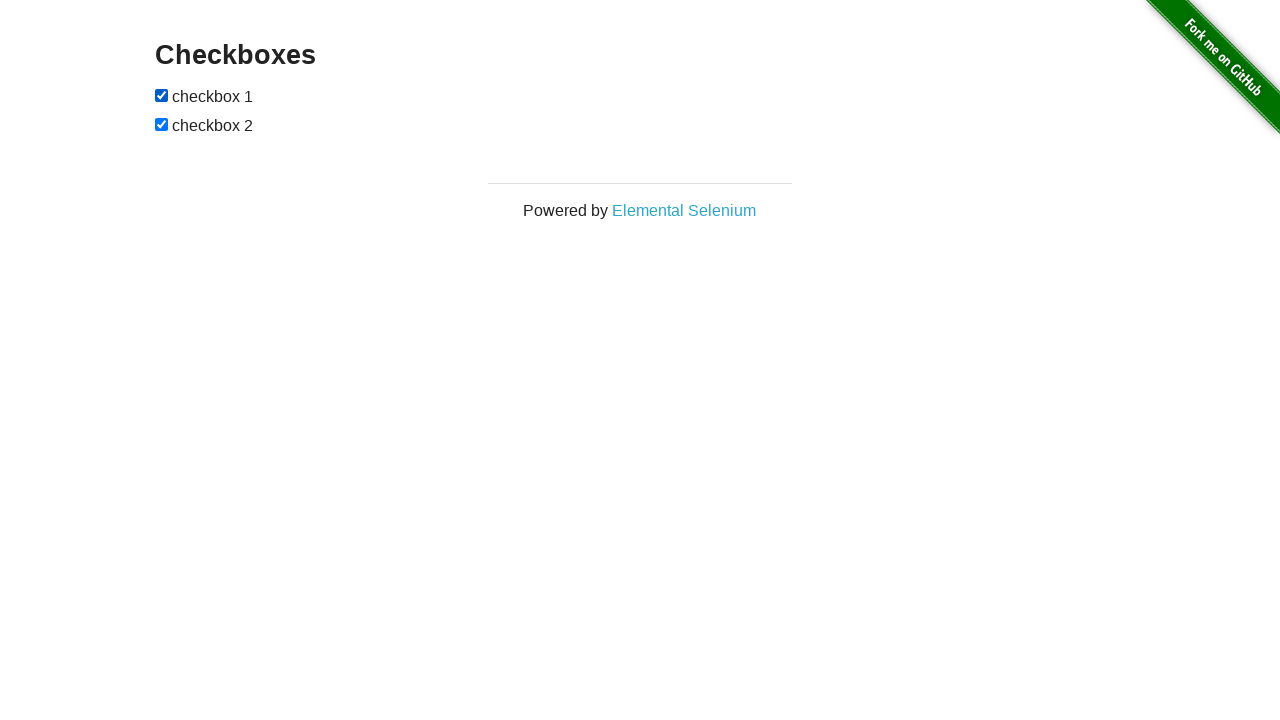

Verified the state of the first checkbox after clicking
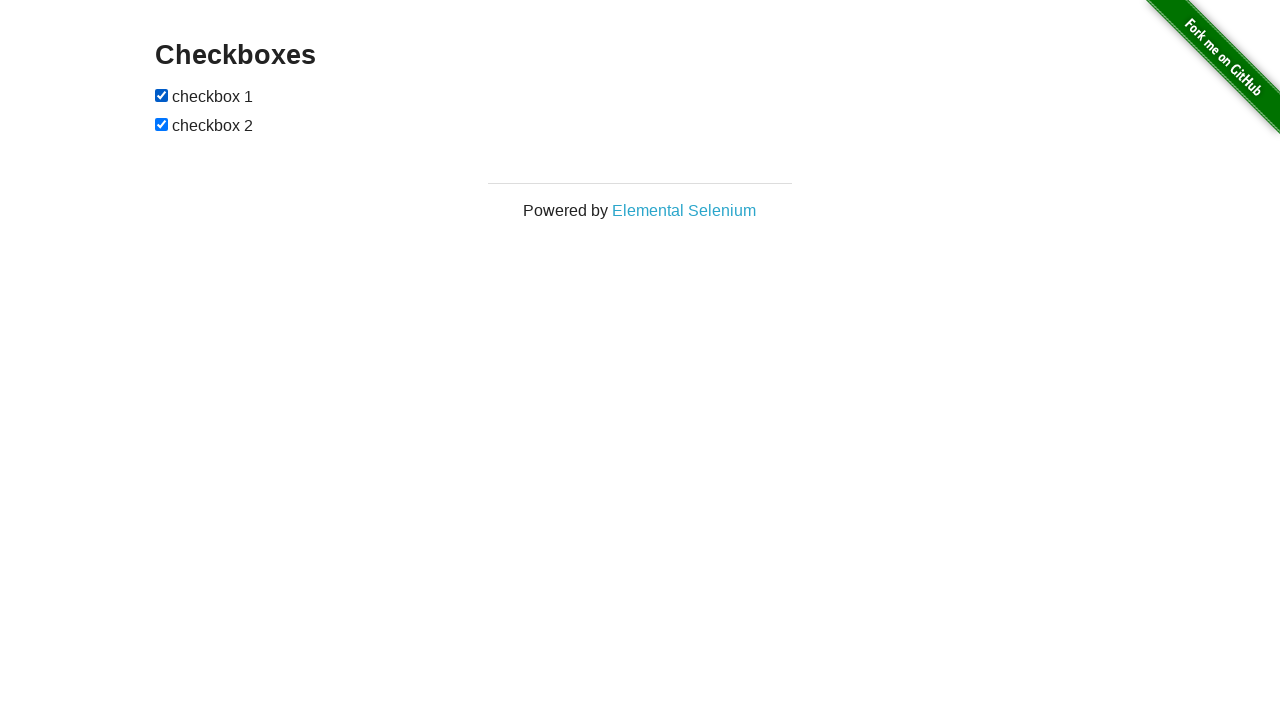

Confirmed that the first checkbox is now checked
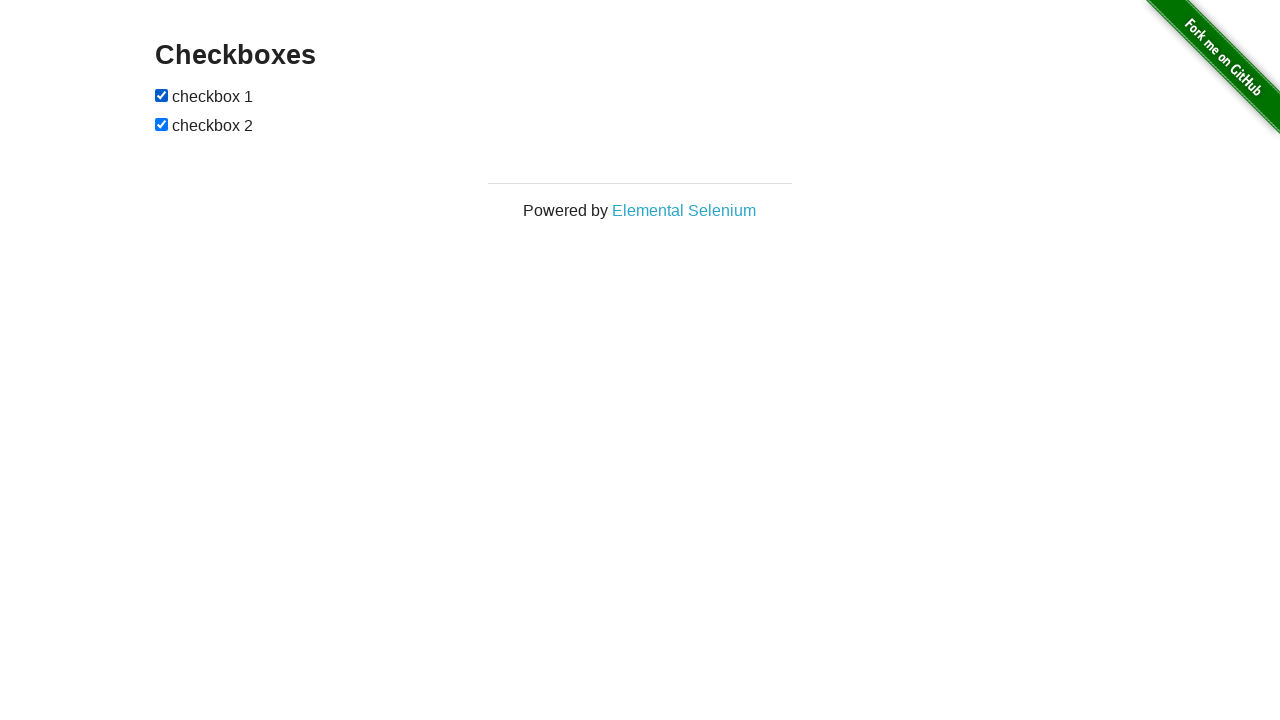

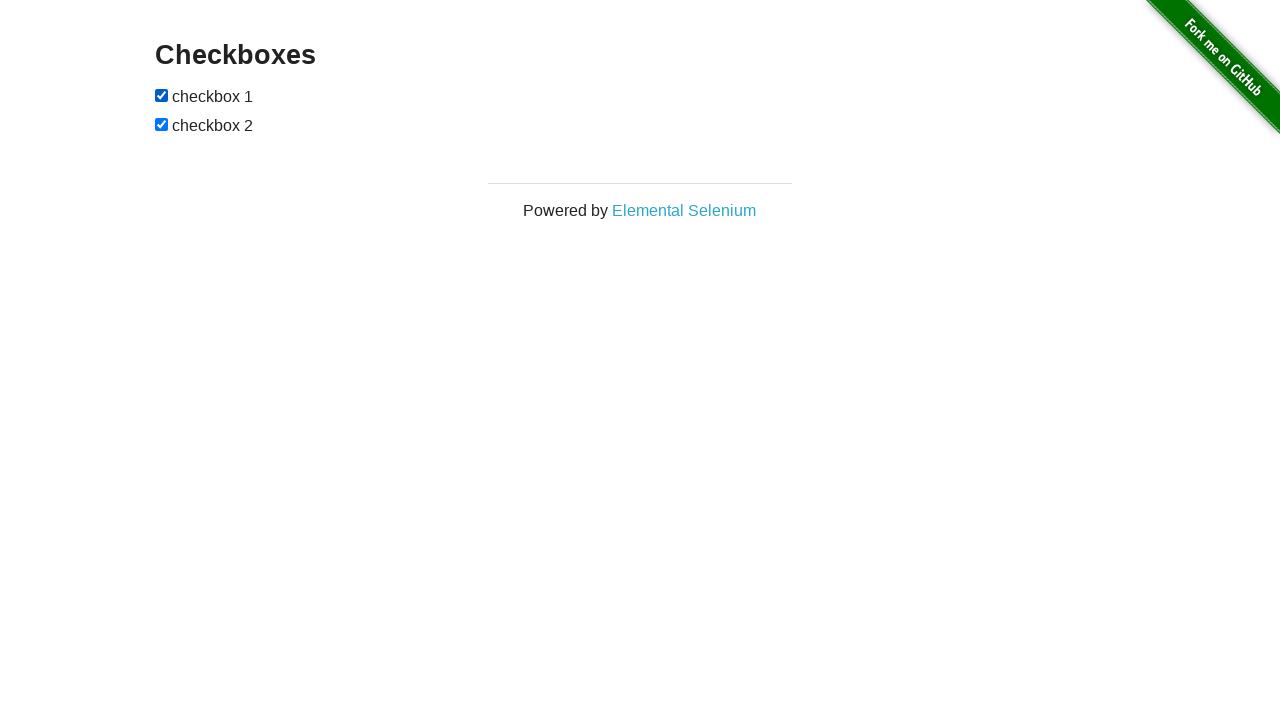